Tests selecting the "Pear" radio button and verifies the displayed value updates correctly

Starting URL: https://test-with-me-app.vercel.app/learning/web-elements/elements/radio

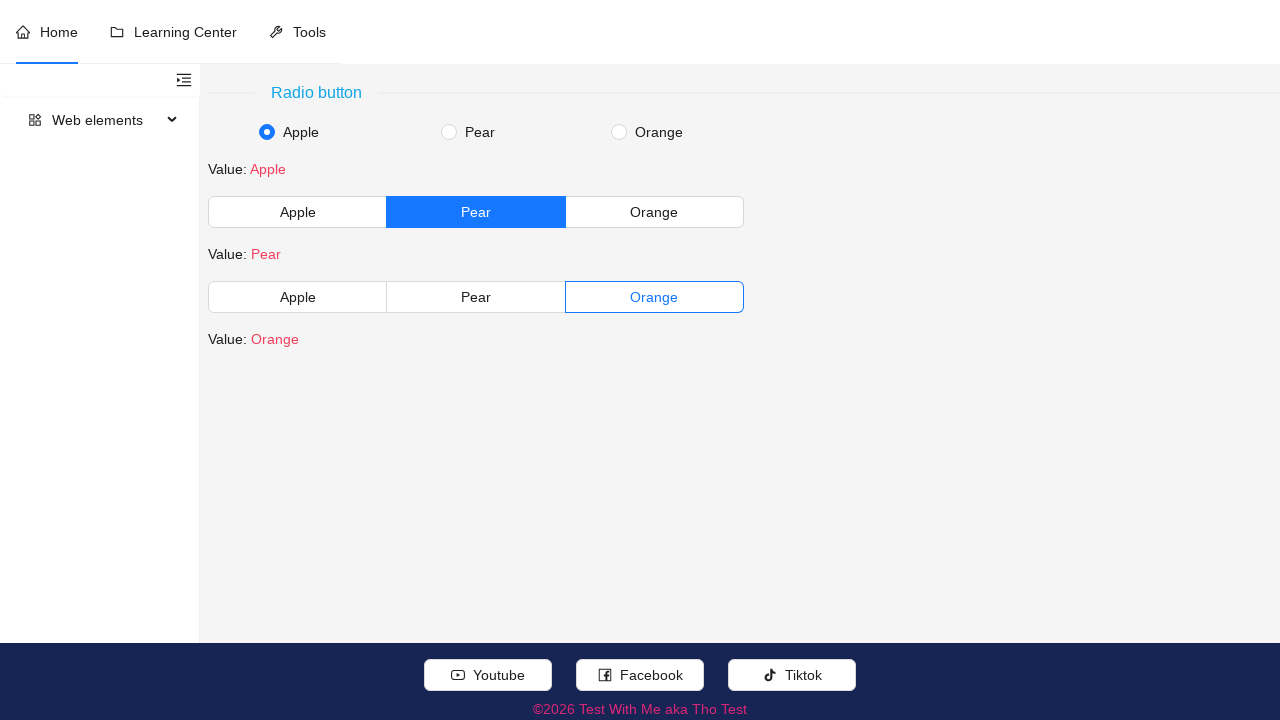

Verified page title is 'Test With Me aka Tho Test'
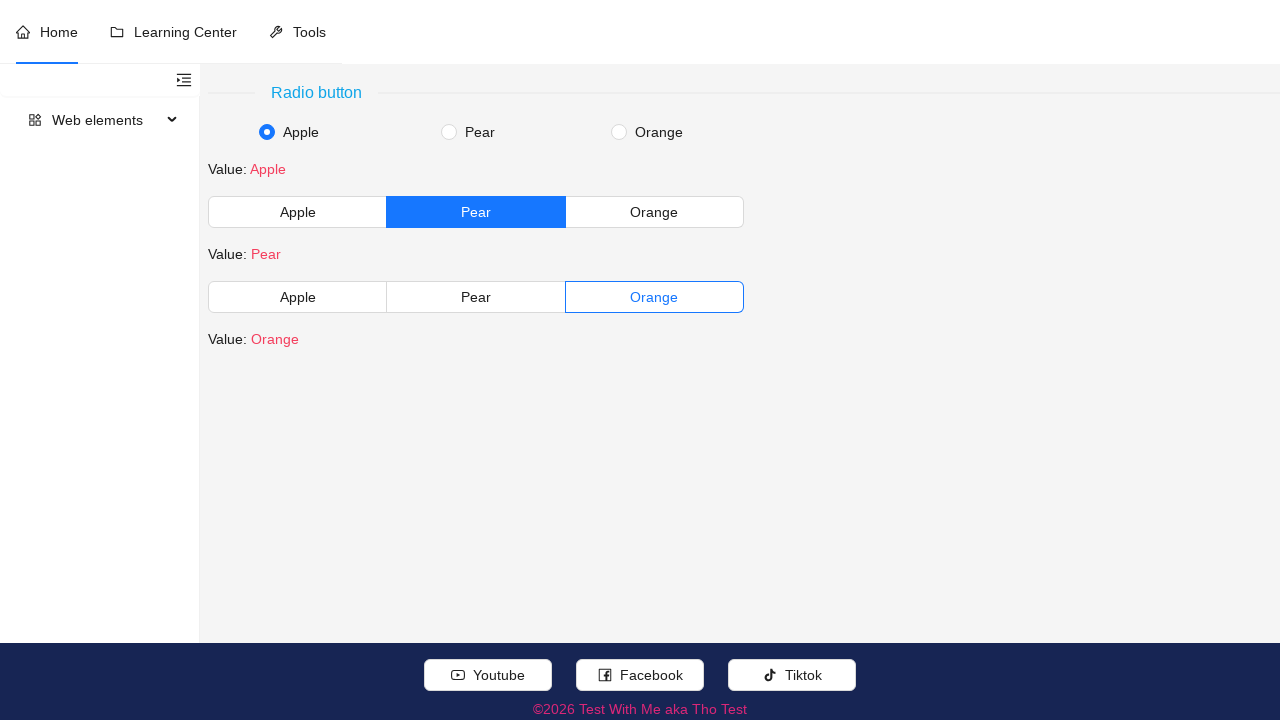

Selected the Pear radio button at (449, 132) on //input[@value='Pear' and contains(concat(' ',normalize-space(@class),' '),' ant
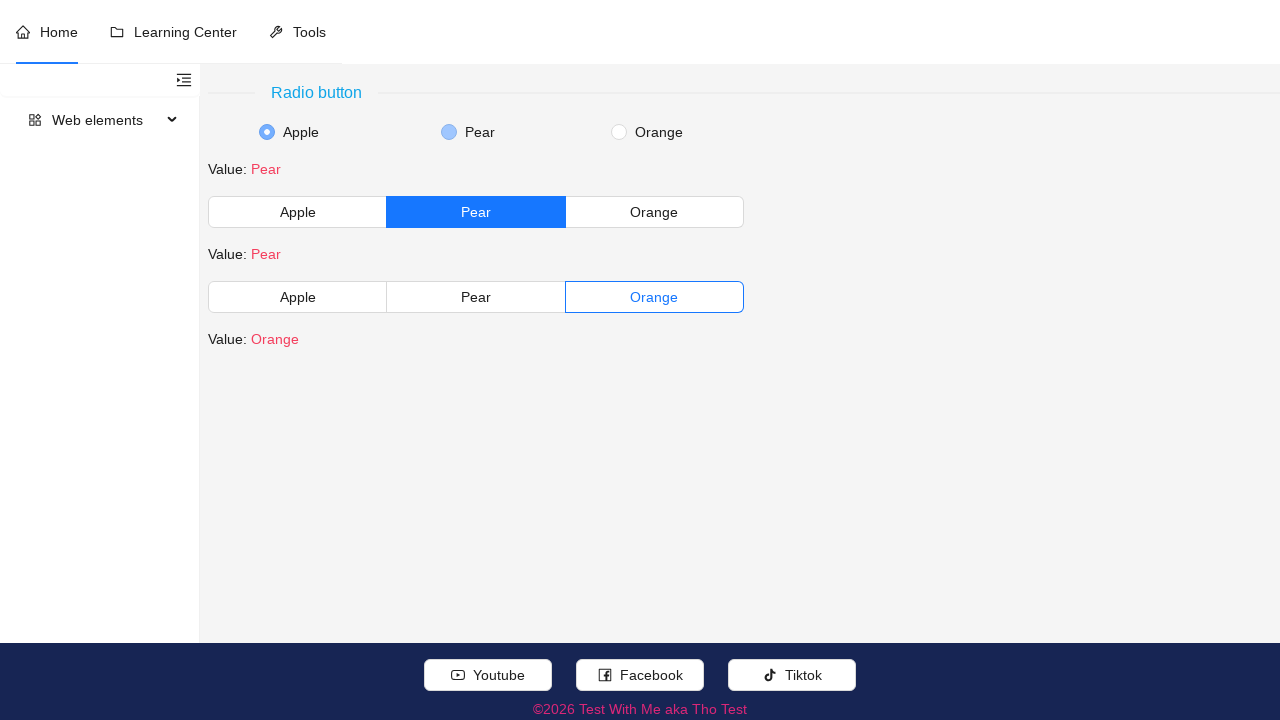

Verified that the Pear radio button is checked
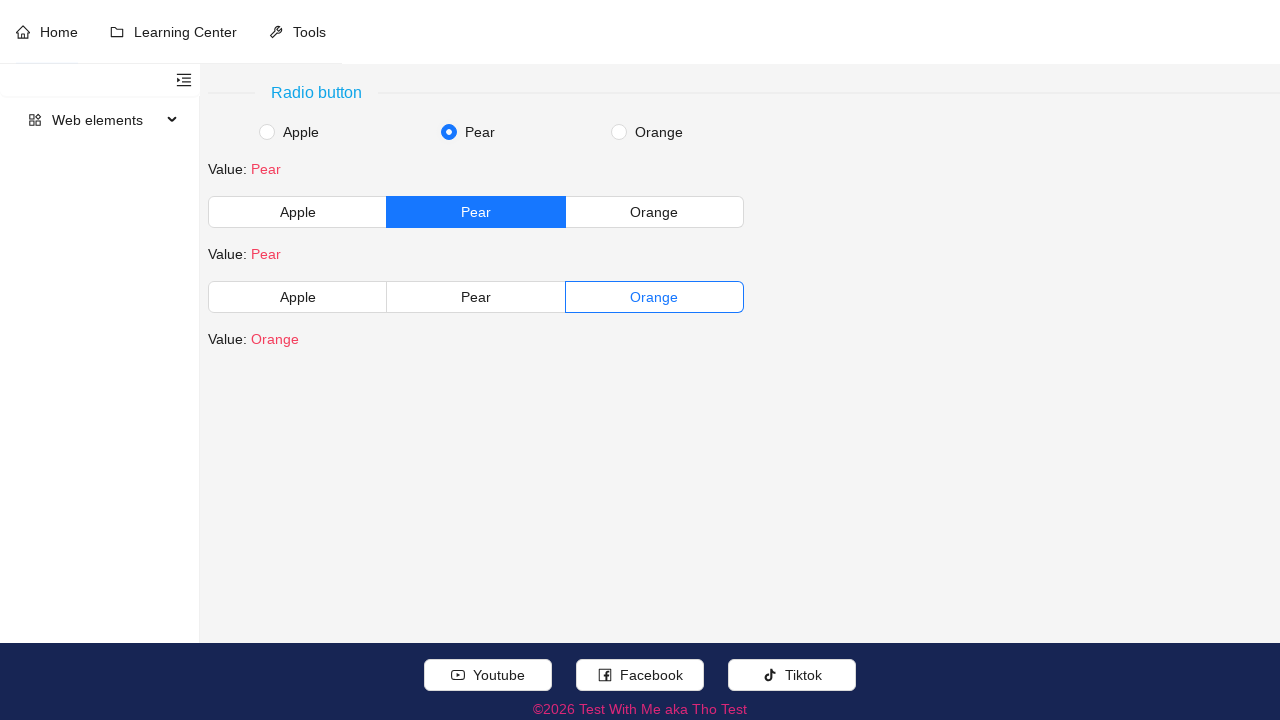

Verified the displayed value updated to 'Value: Pear'
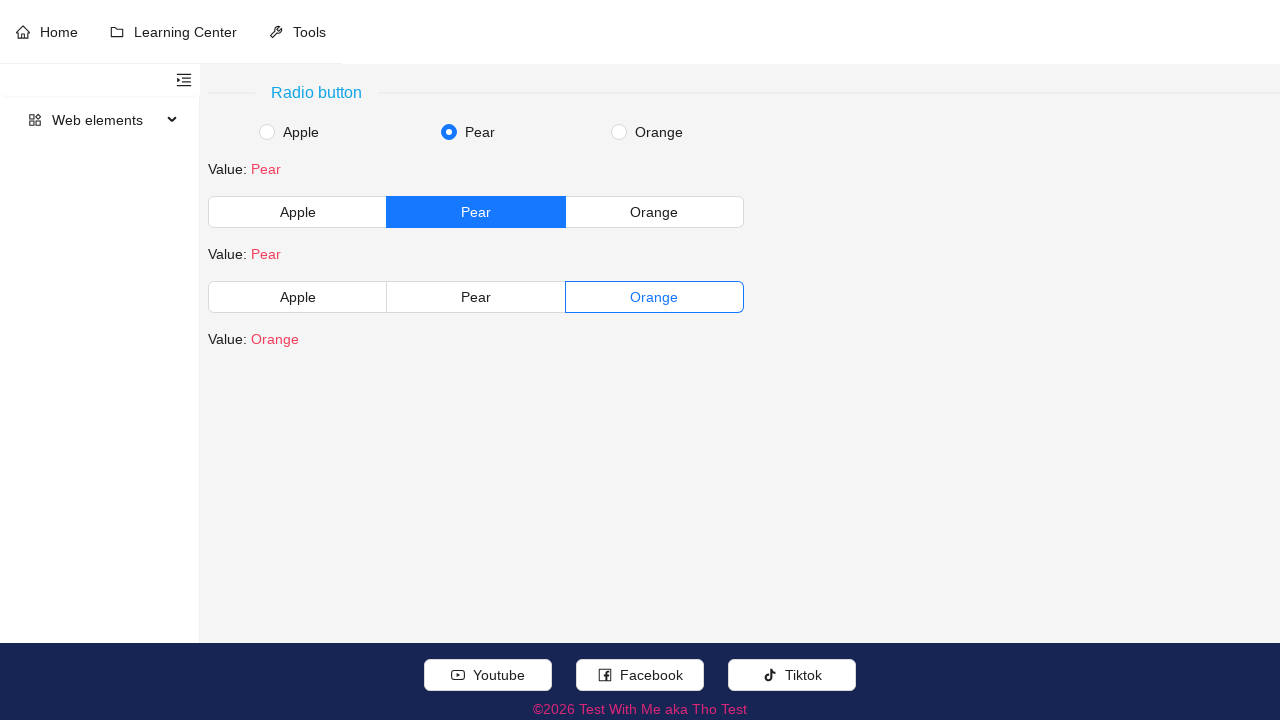

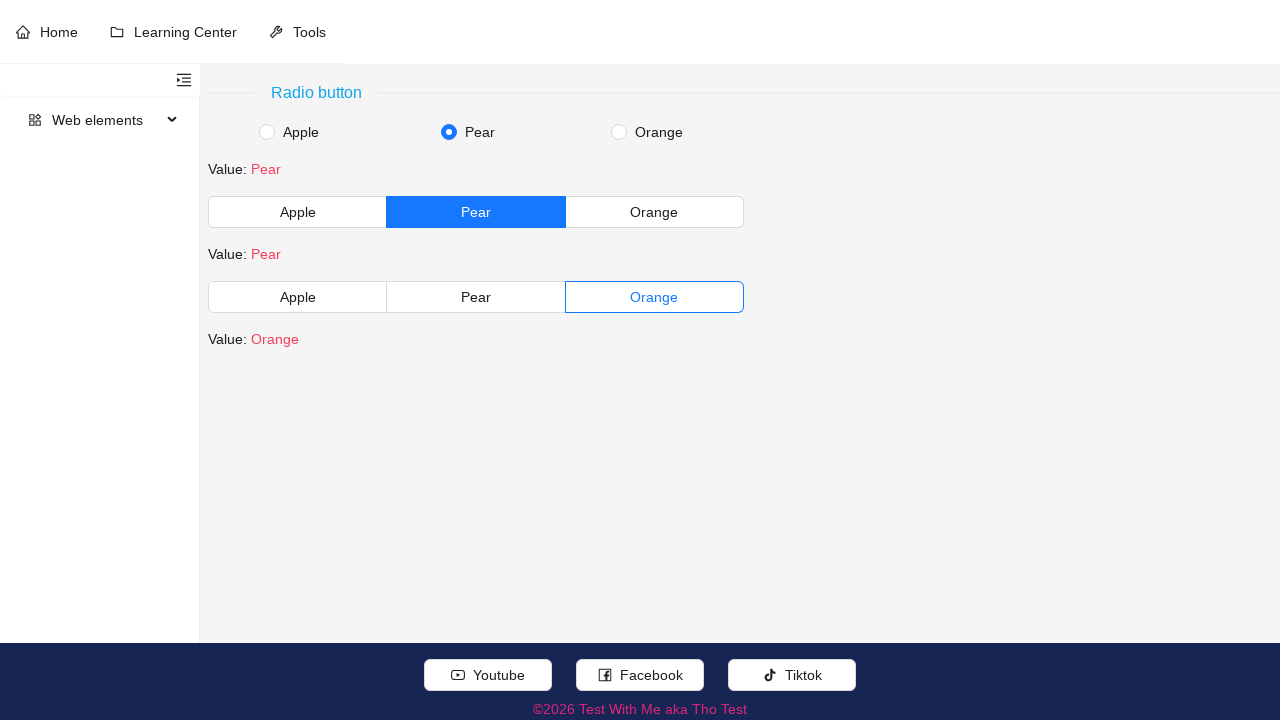